Tests JavaScript confirmation alert handling by clicking a button to trigger a confirmation dialog, accepting it, and verifying the result text displays correctly.

Starting URL: http://the-internet.herokuapp.com/javascript_alerts

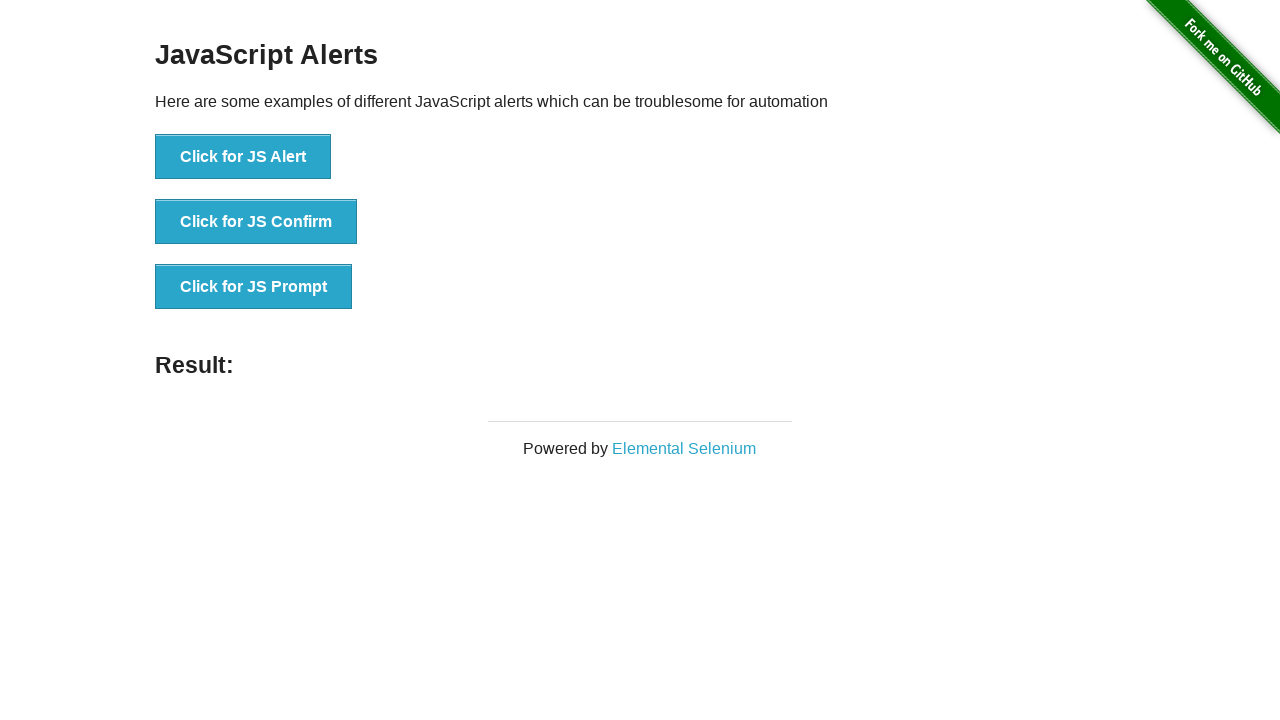

Set up dialog handler to accept confirmation alerts
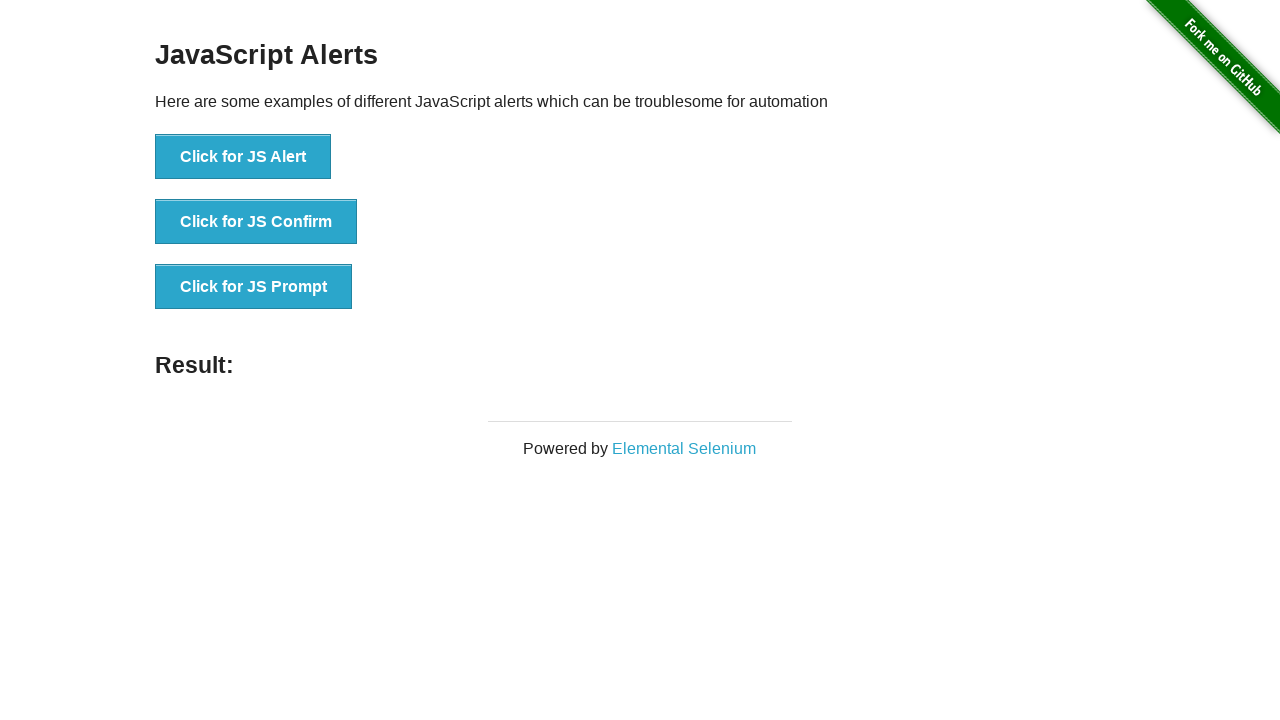

Clicked the second button to trigger JavaScript confirmation dialog at (256, 222) on .example li:nth-child(2) button
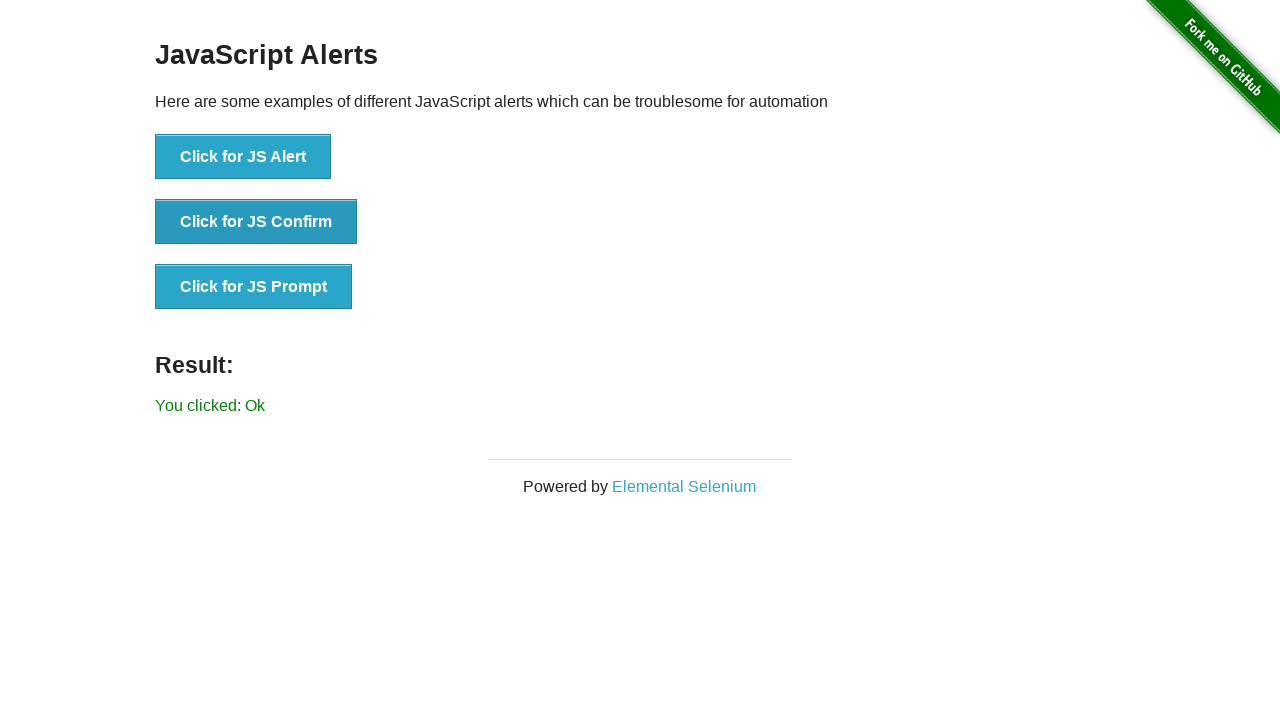

Retrieved result text: 'You clicked: Ok'
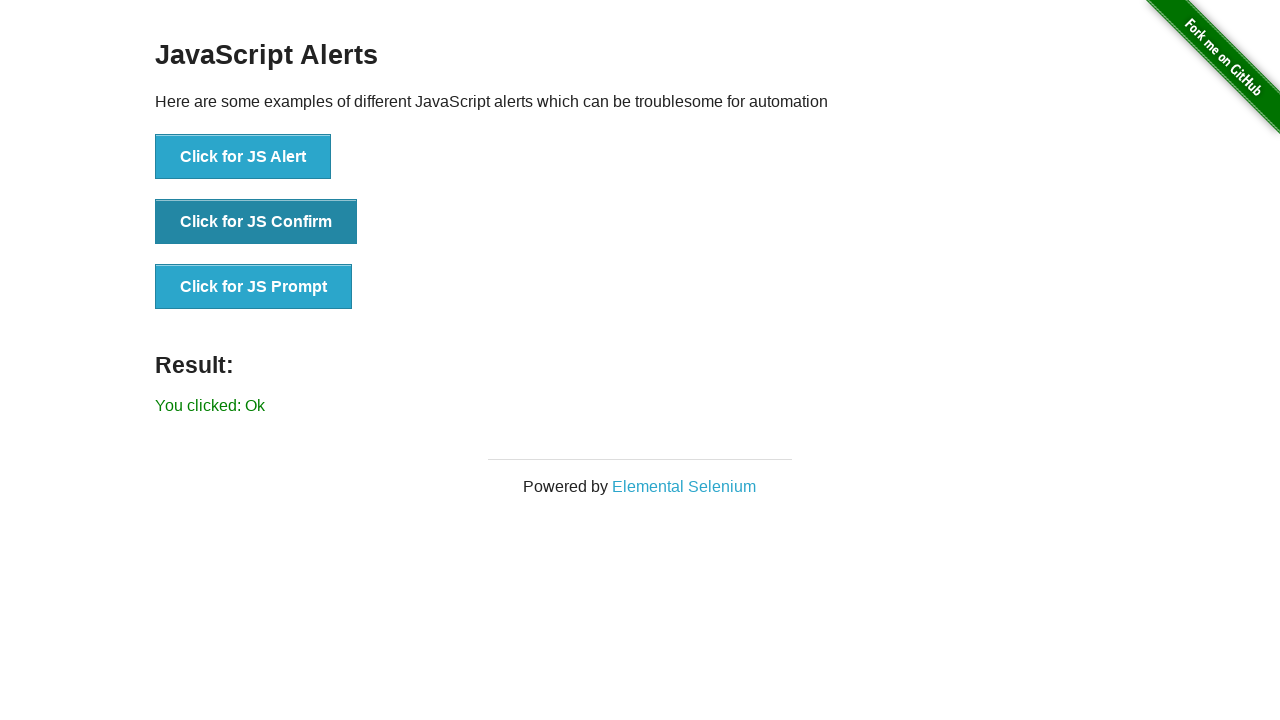

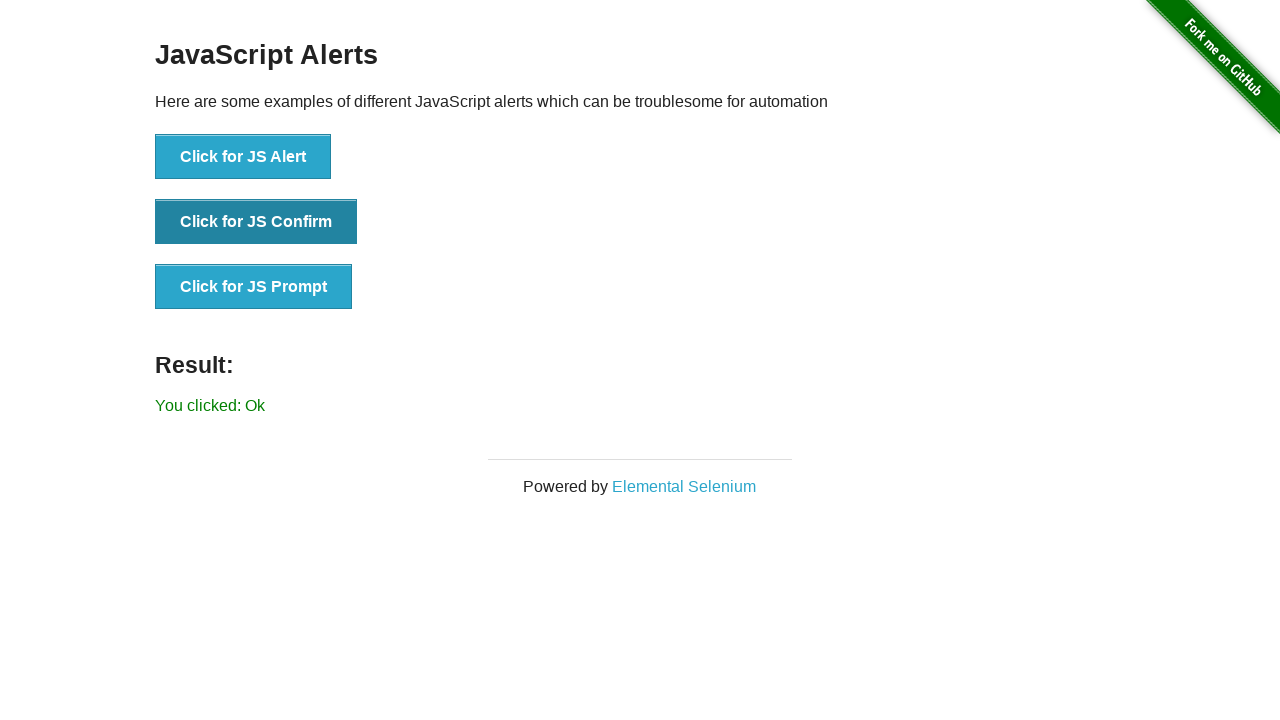